Fills out a complete form with personal information including name, gender, date of birth, address, email, password, company, and comment, then submits the form

Starting URL: https://katalon-test.s3.amazonaws.com/demo-aut/dist/html/form.html

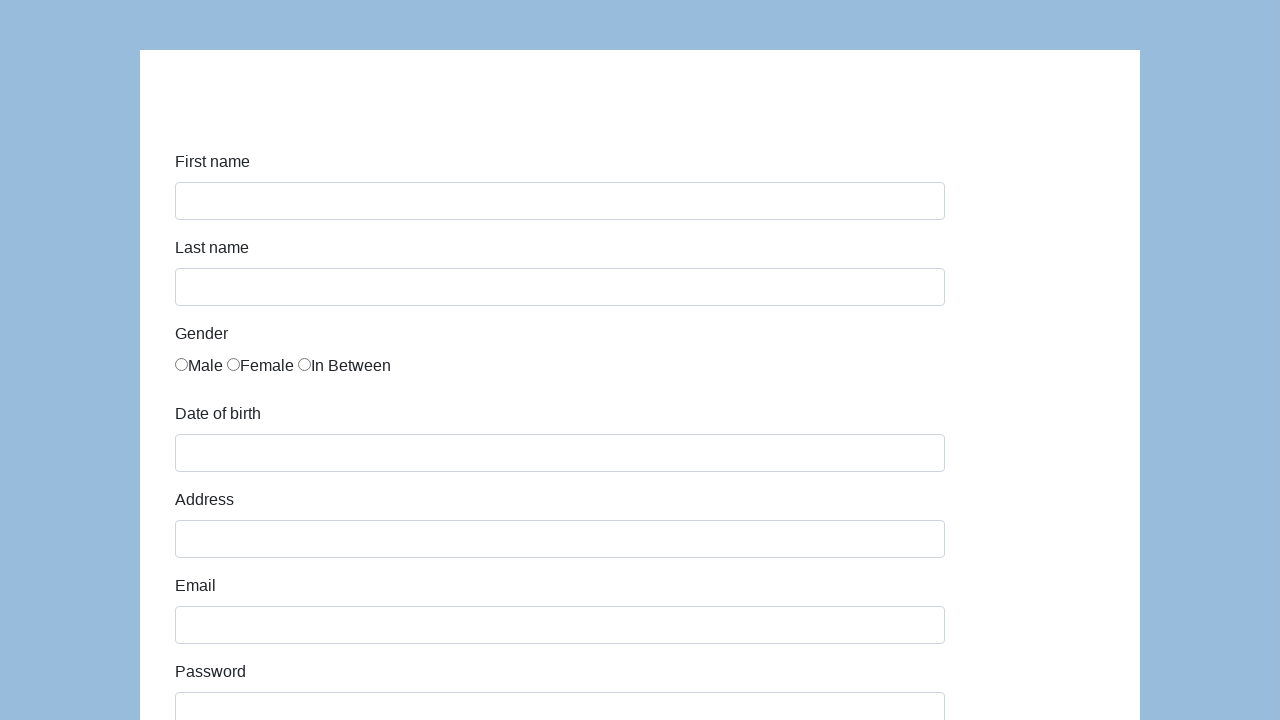

Filled first name field with 'LudwikXVI' on #first-name
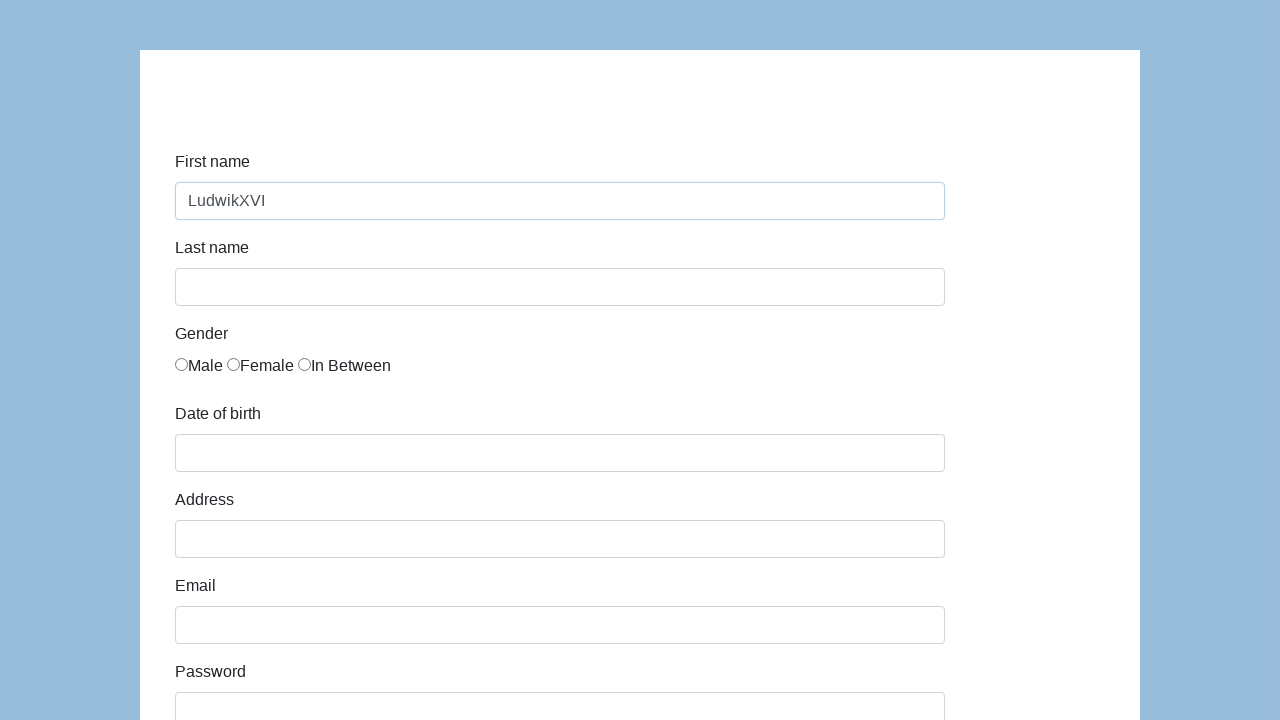

Filled last name field with 'Wystrzelony w kosmos' on #last-name
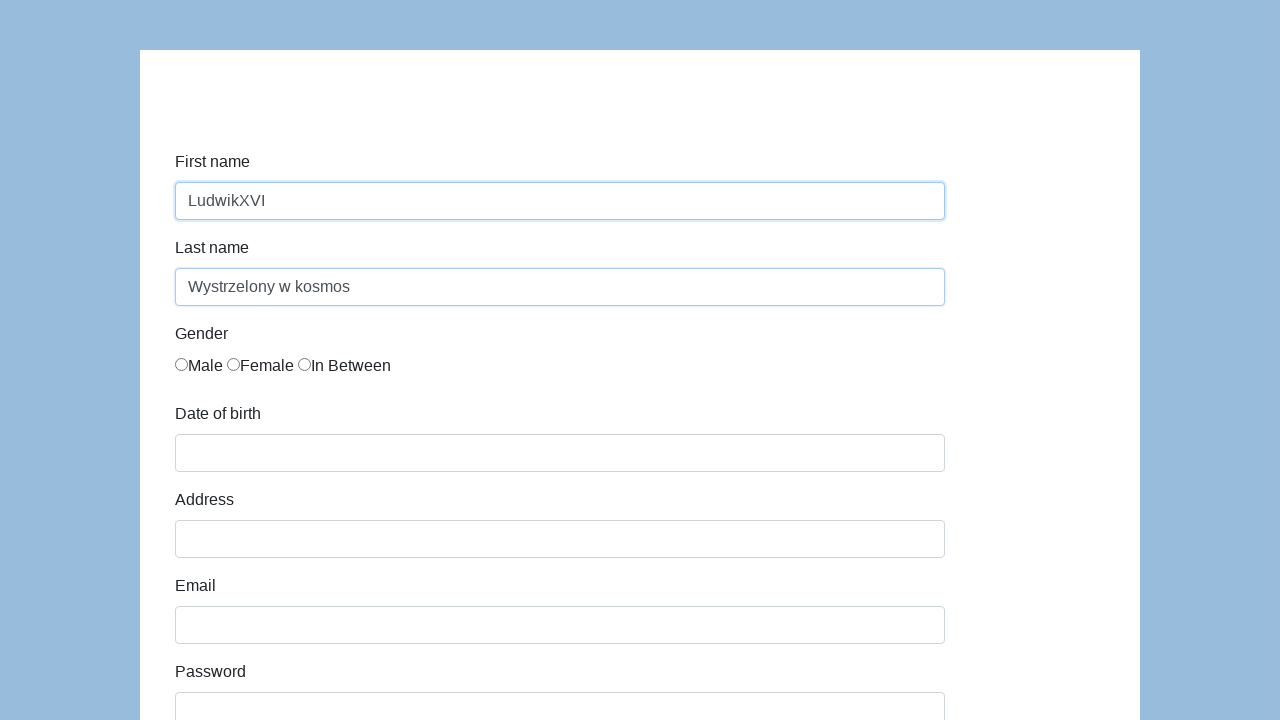

Selected gender radio button at (182, 364) on //*[@id="infoForm"]/div[3]/div/div/label[1]/input
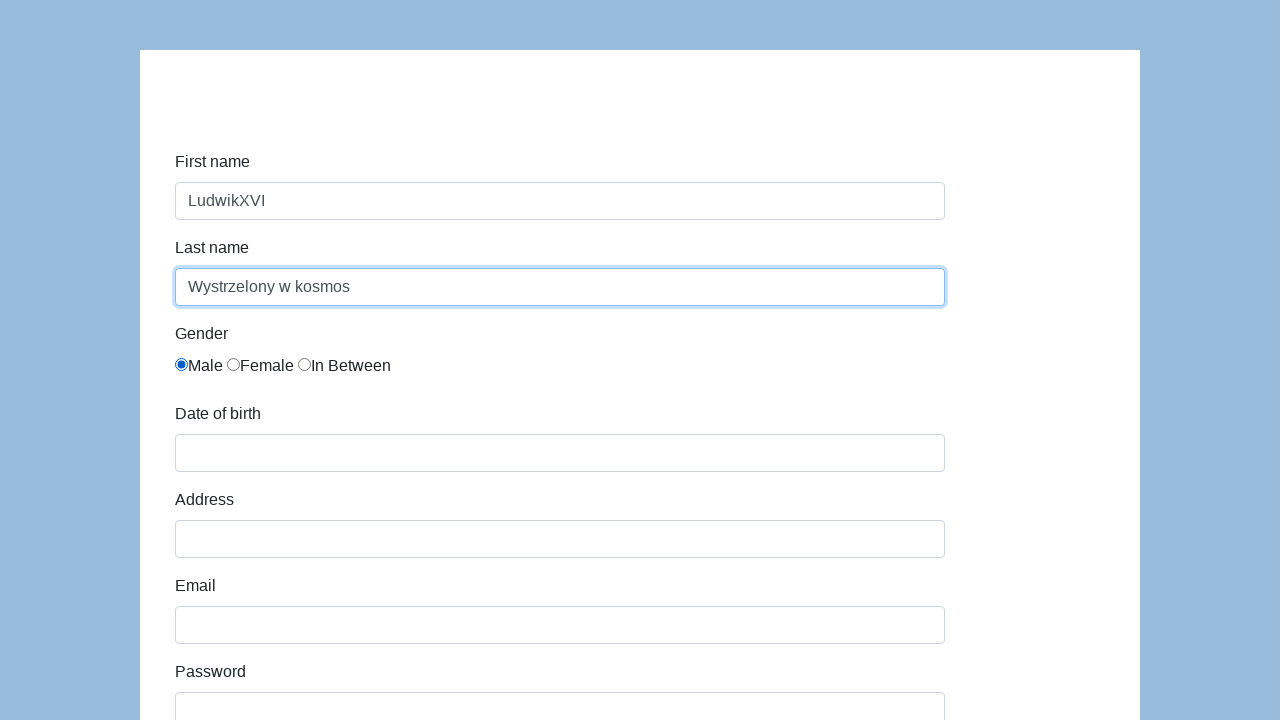

Filled date of birth with '05/22/2010' on #dob
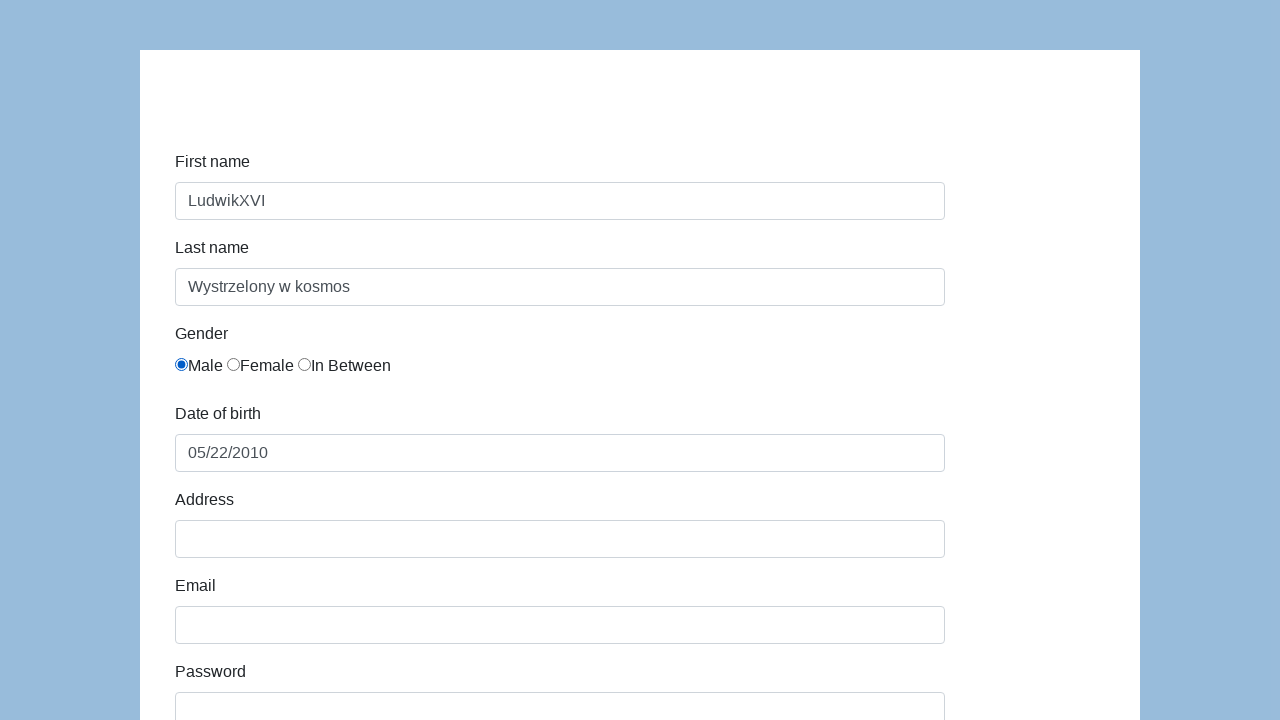

Filled address field with 'Prosta 51' on #address
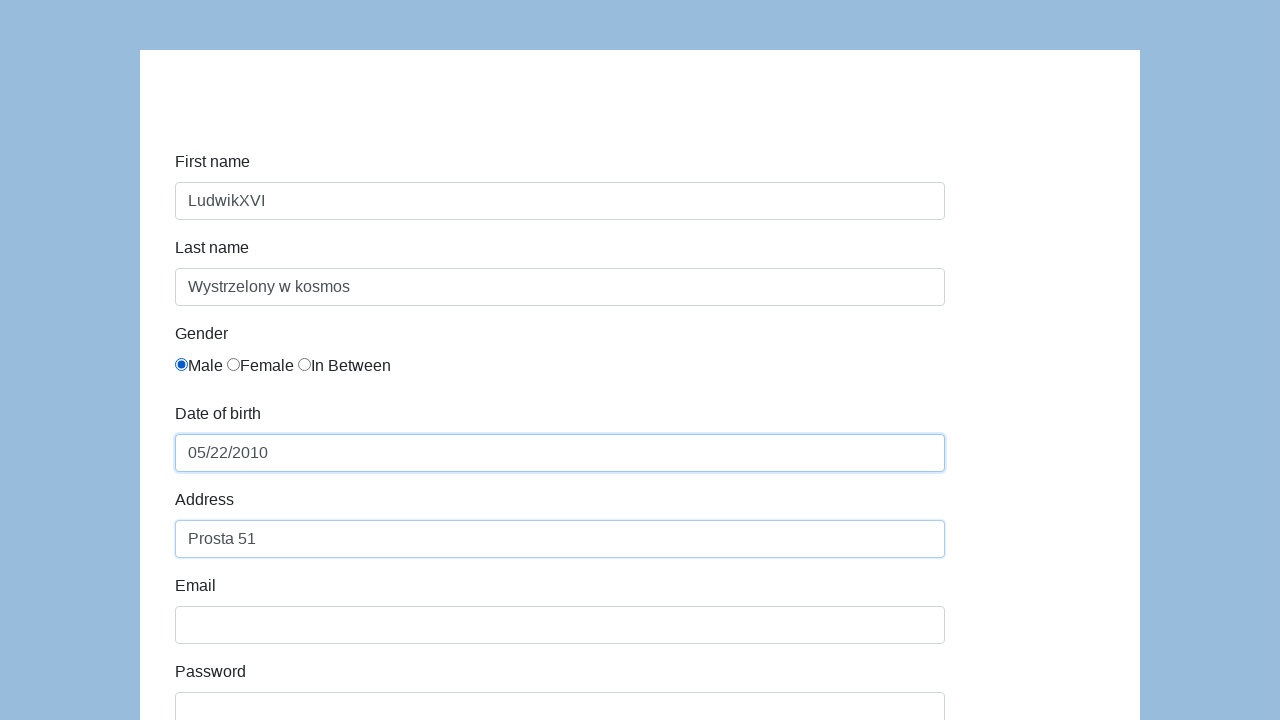

Filled email field with 'karol.kowalski@mailinator.com' on #email
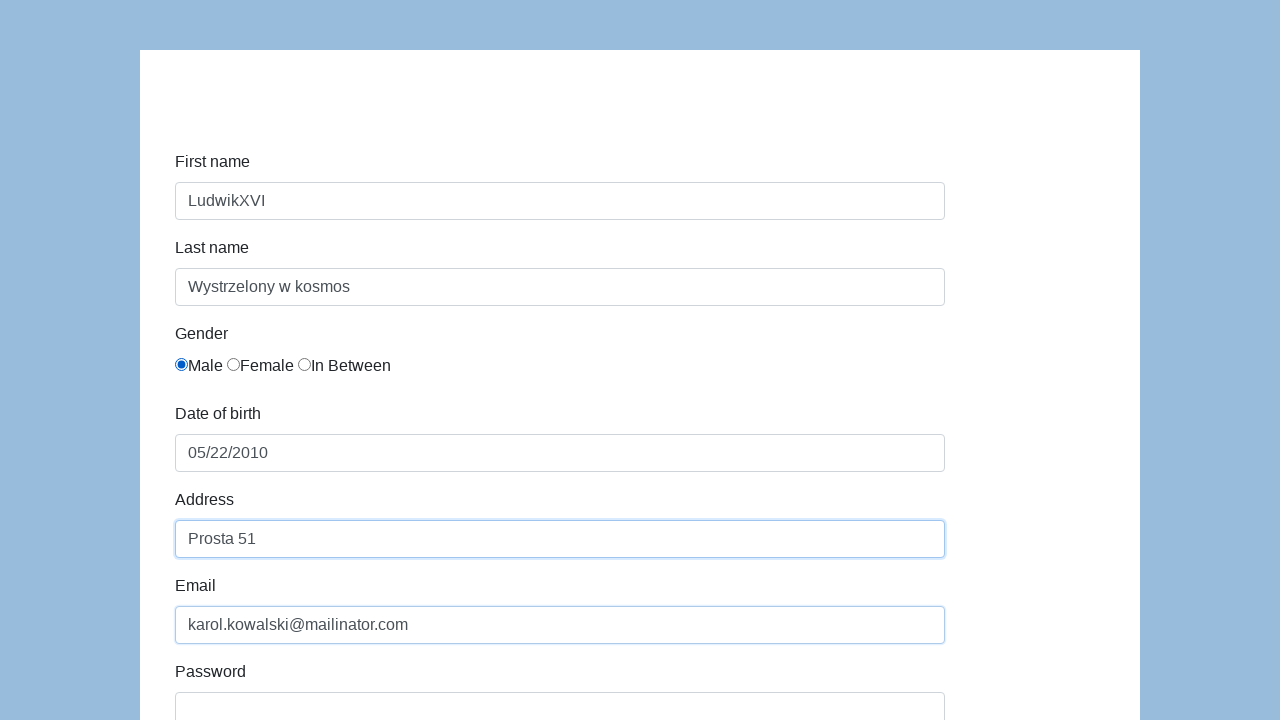

Filled password field with 'Pass123' on #password
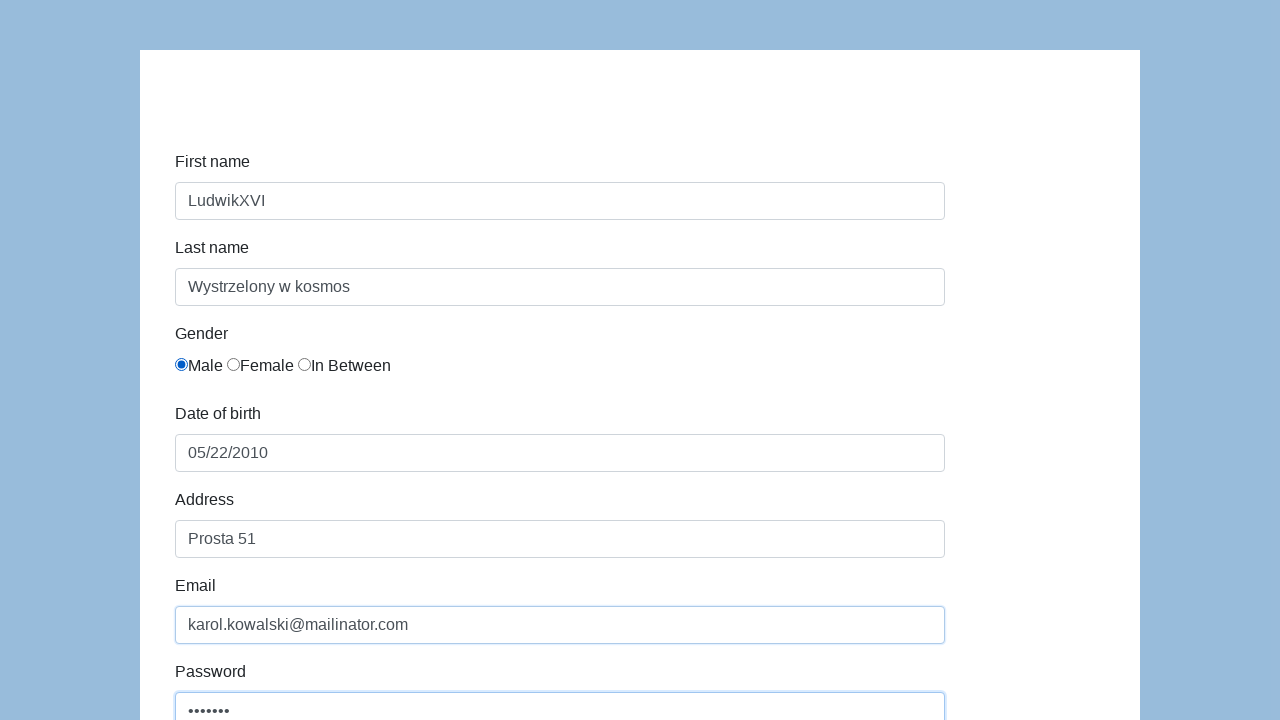

Filled company name field with 'Coders Lab' on #company
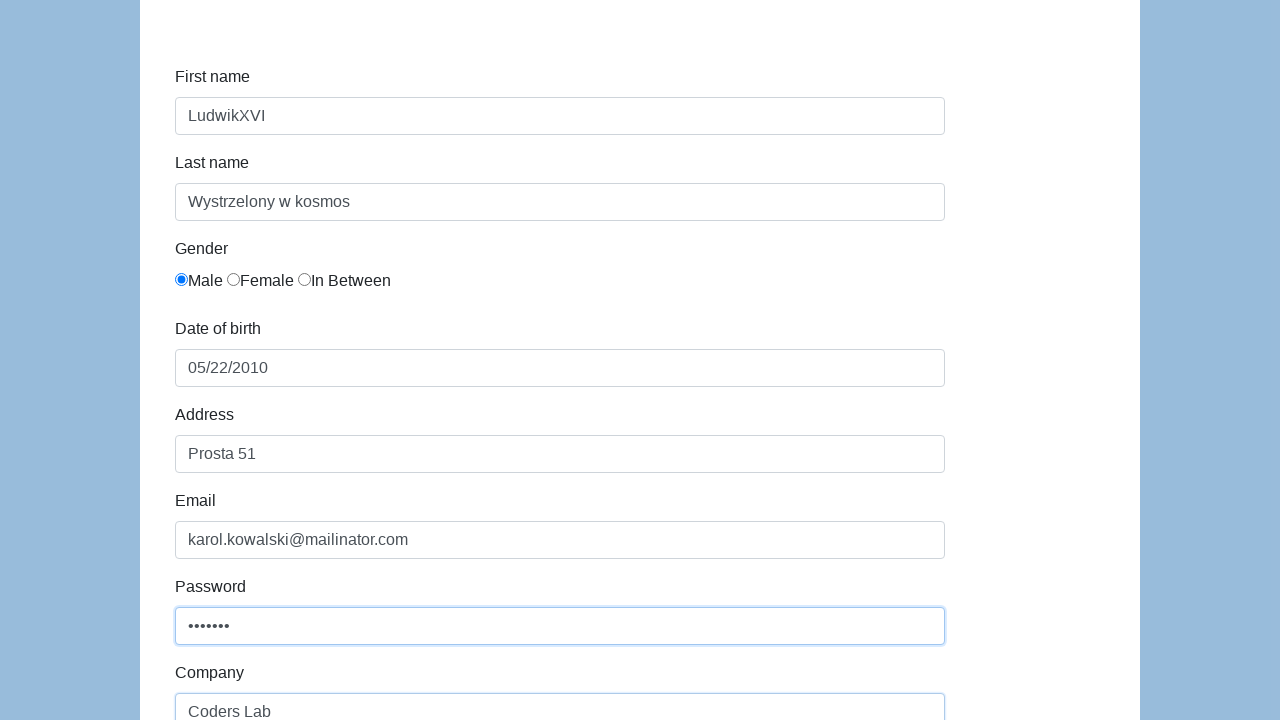

Filled comment field with 'To jest mój pierwszy automat testowy' on #comment
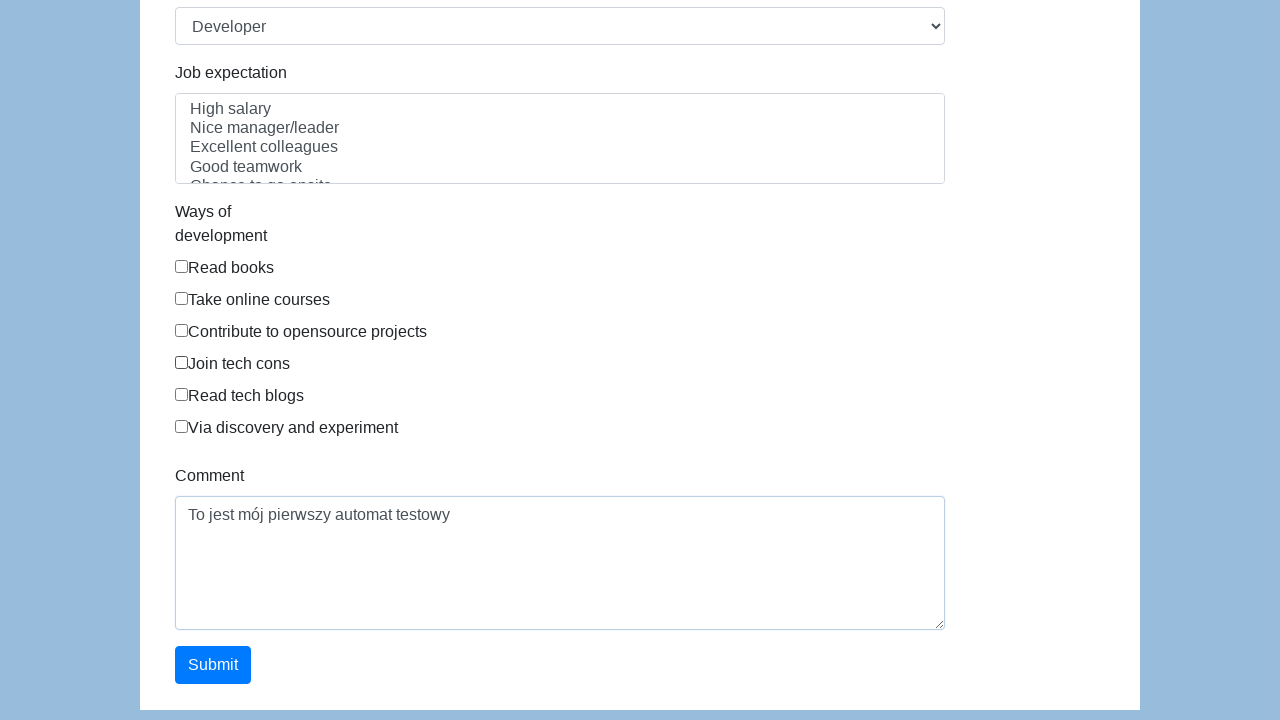

Clicked submit button to submit the form at (213, 665) on #submit
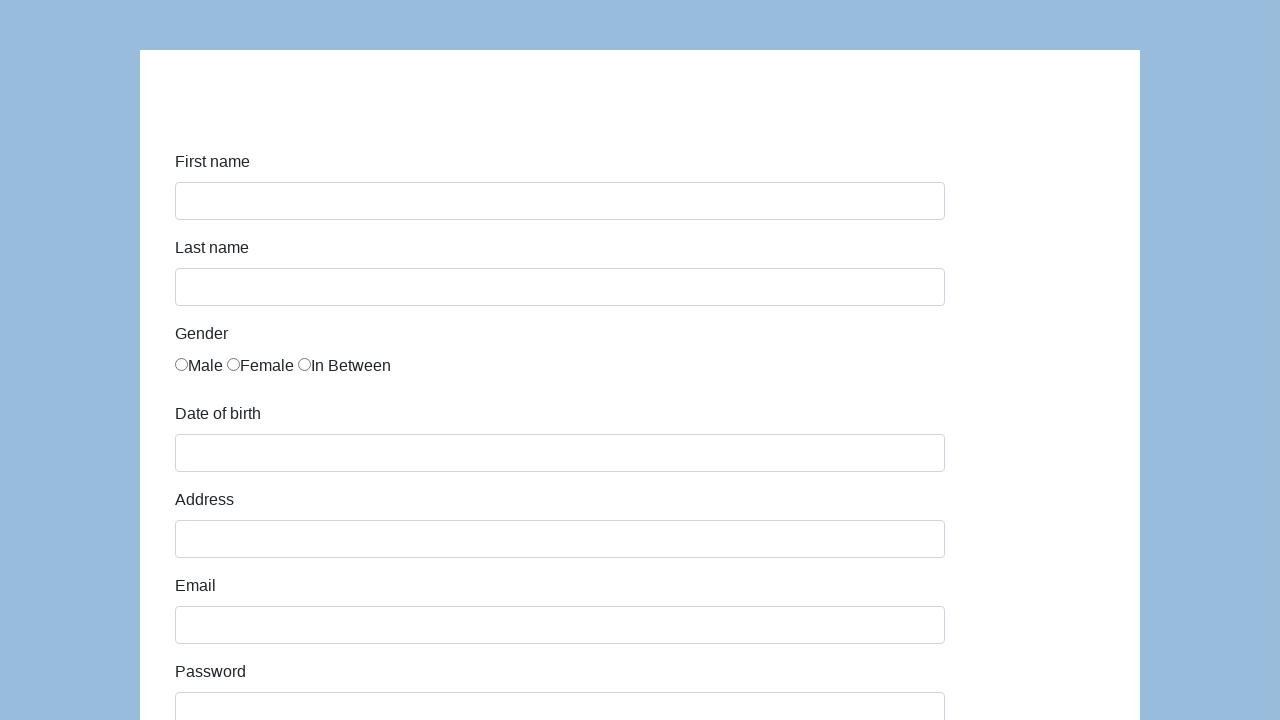

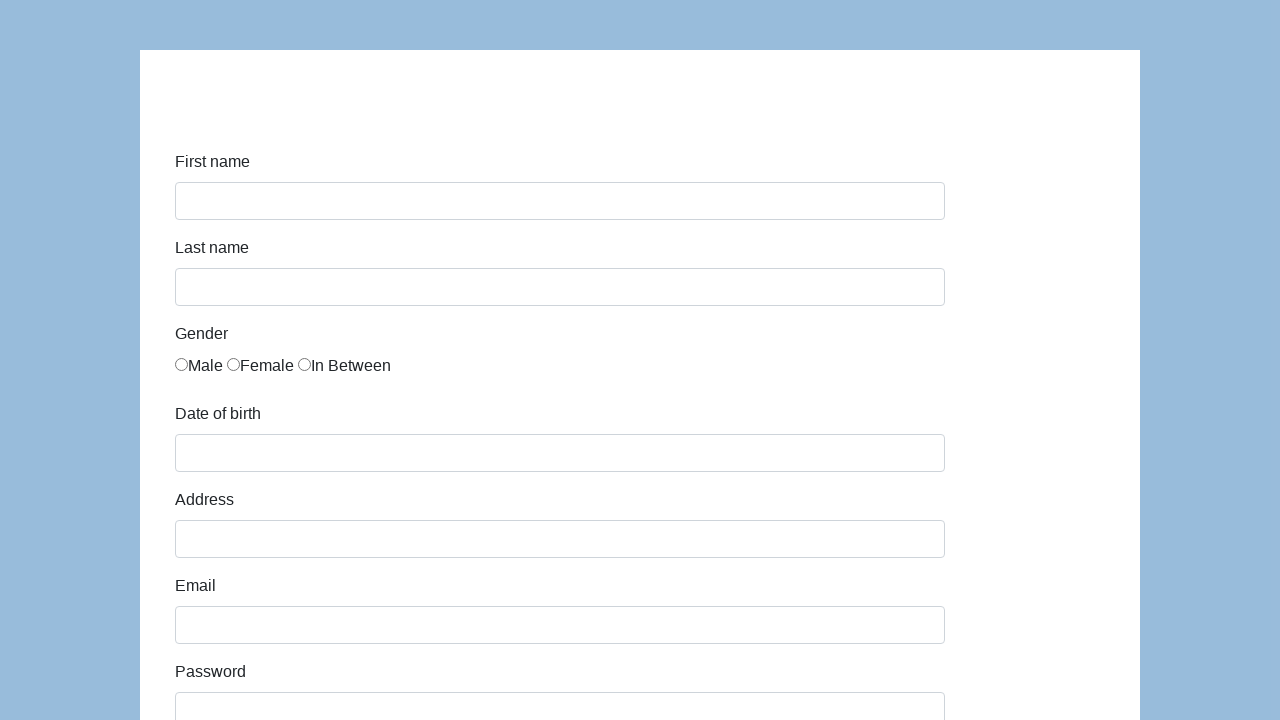